Tests web table functionality by verifying table structure (columns and rows count), checking checkboxes for specific products (Smartwatch, Tablet, Wireless Earbuds), and navigating through pagination to read product data.

Starting URL: https://testautomationpractice.blogspot.com/

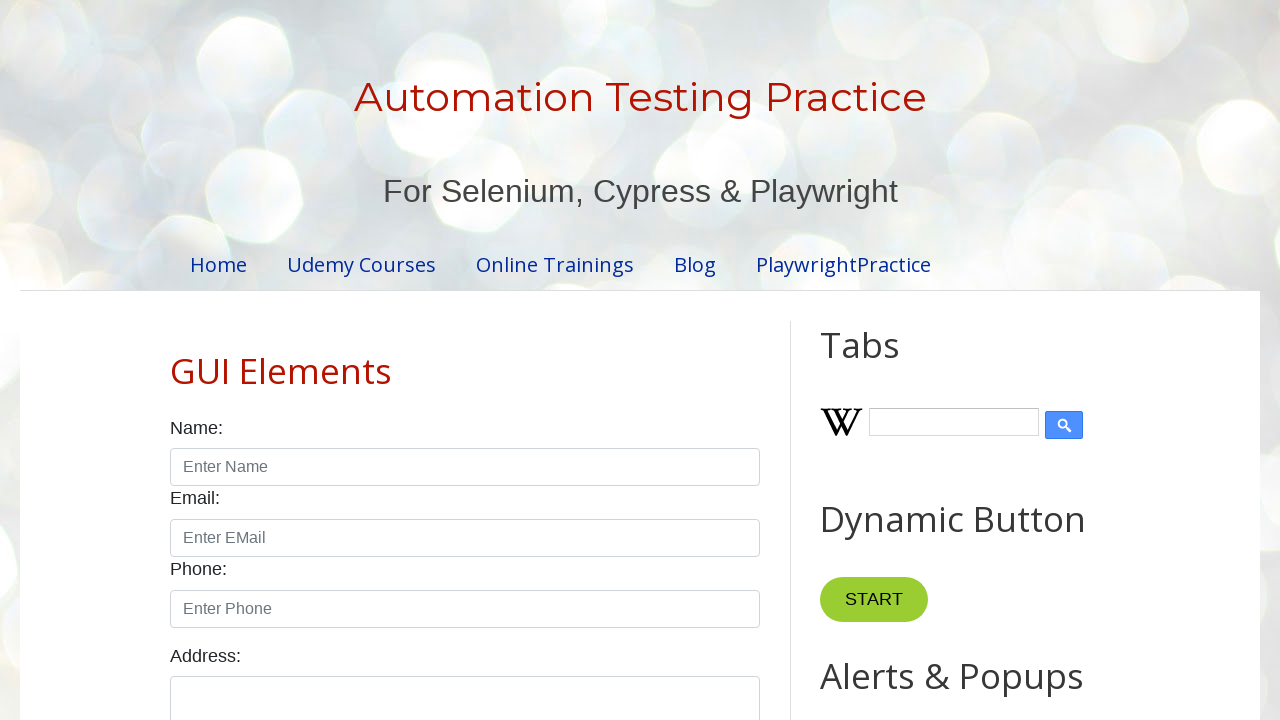

Located the product table element
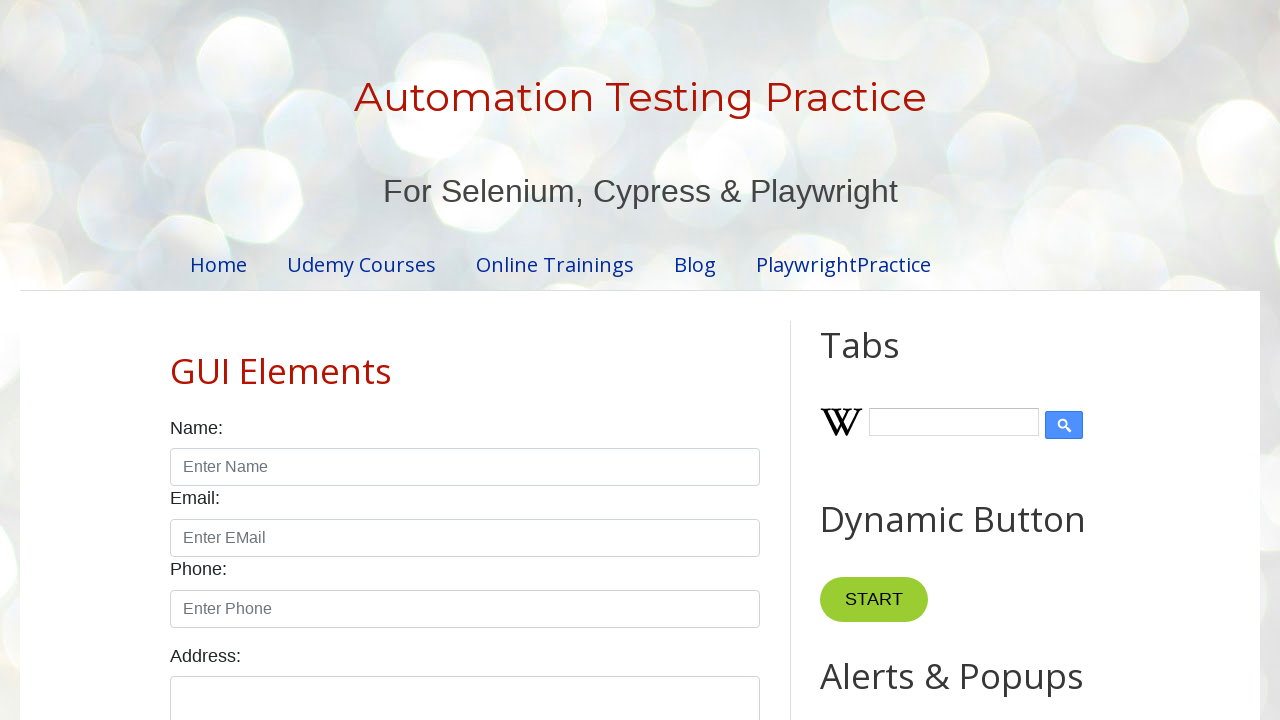

Located all column headers in the table
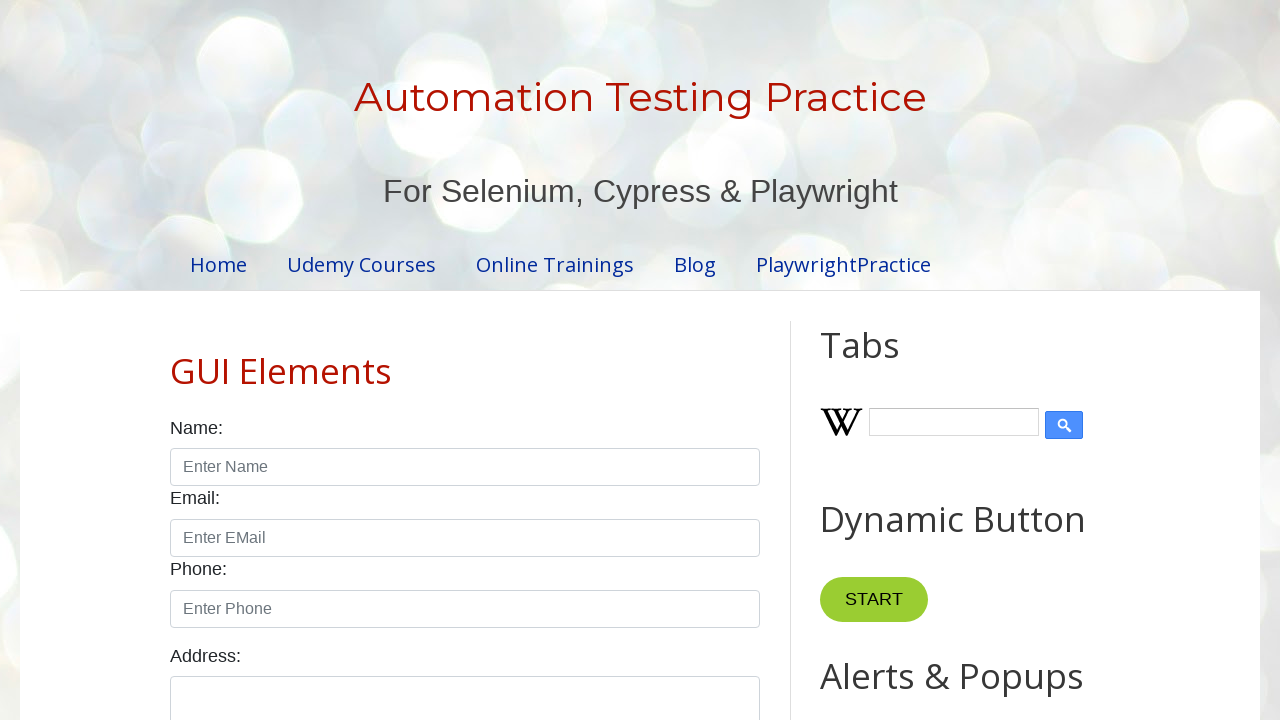

Verified table has 4 columns
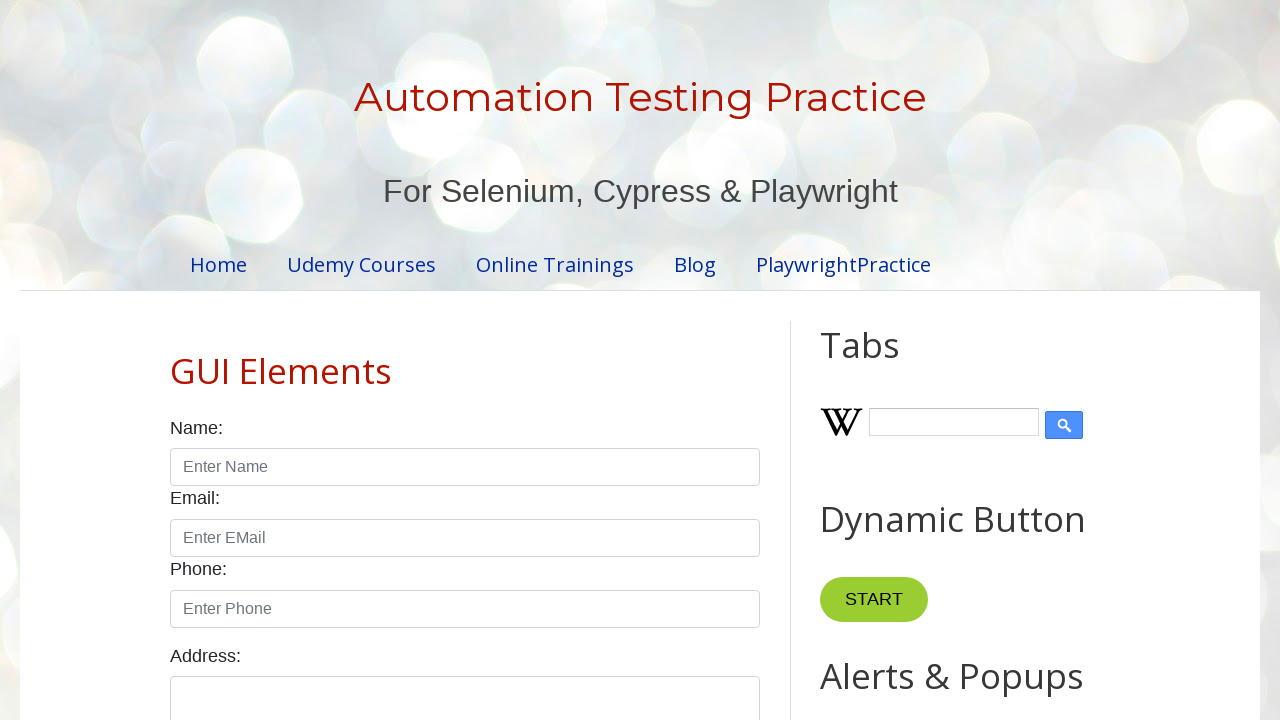

Located all rows in the table body
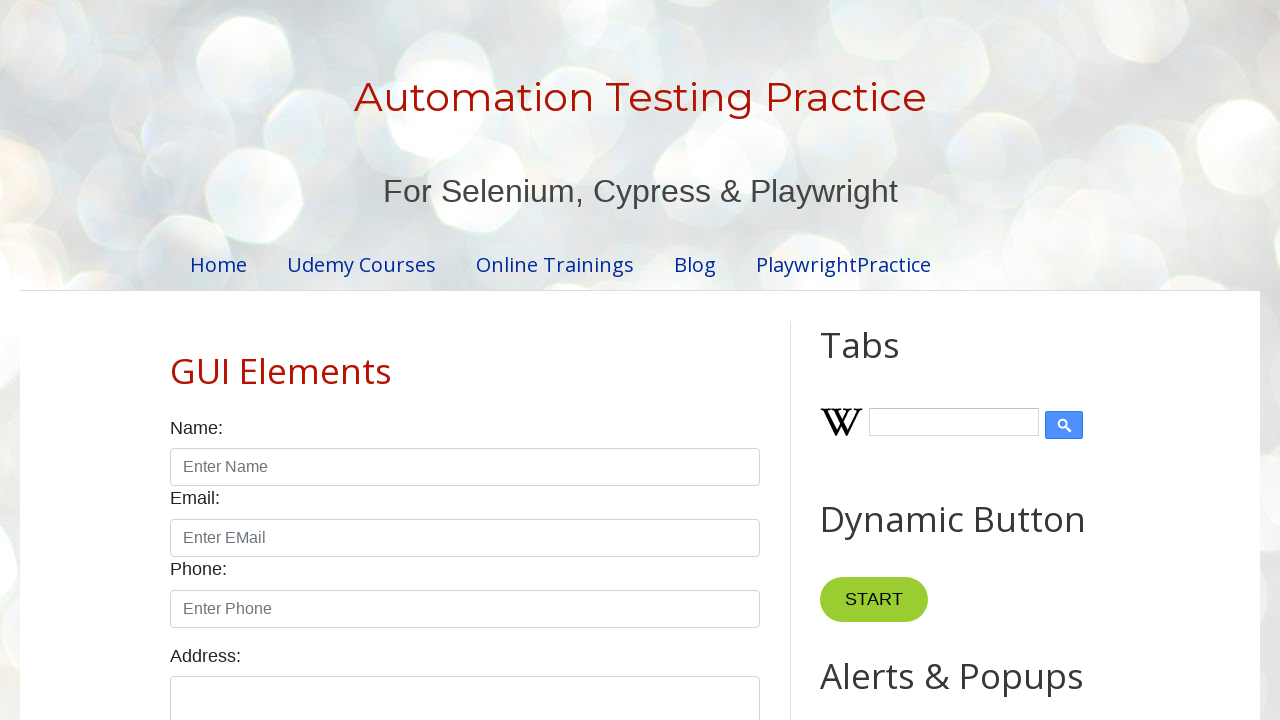

Verified table has 5 rows
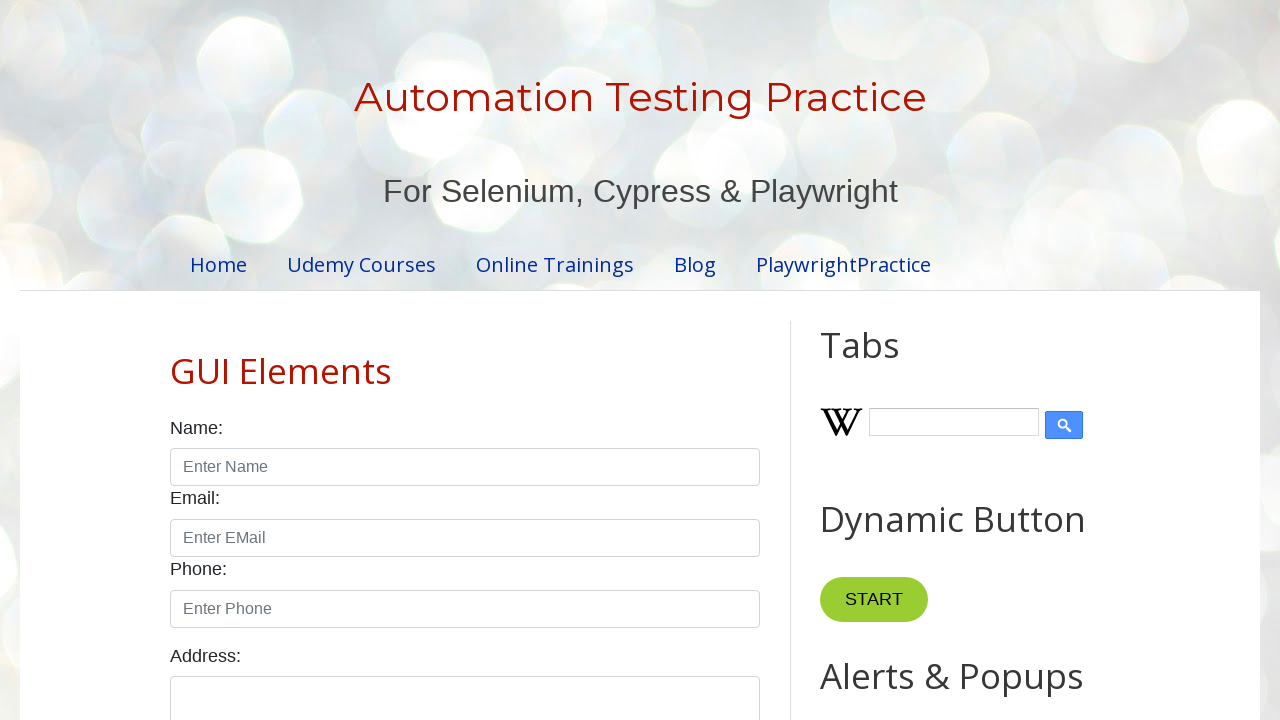

Located and checked the Smartwatch product row at (651, 361) on #productTable >> tbody tr >> nth=3 >> input[type="checkbox"]
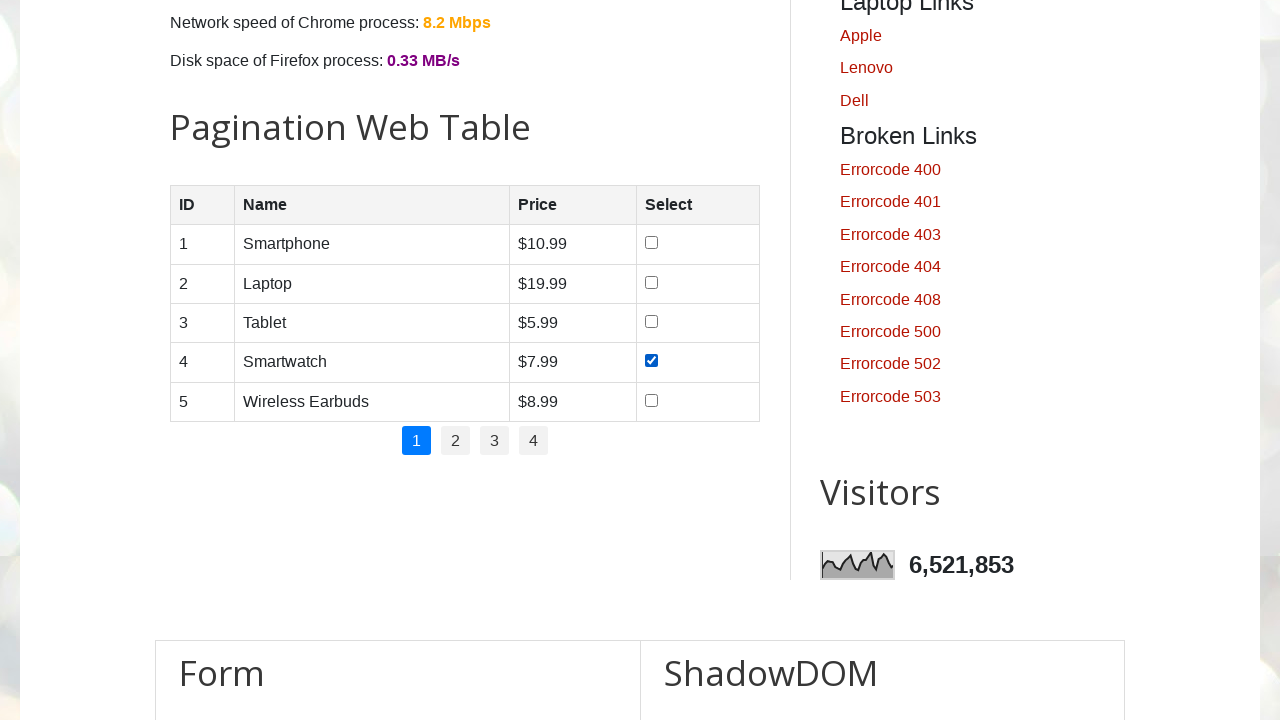

Located the Tablet product row
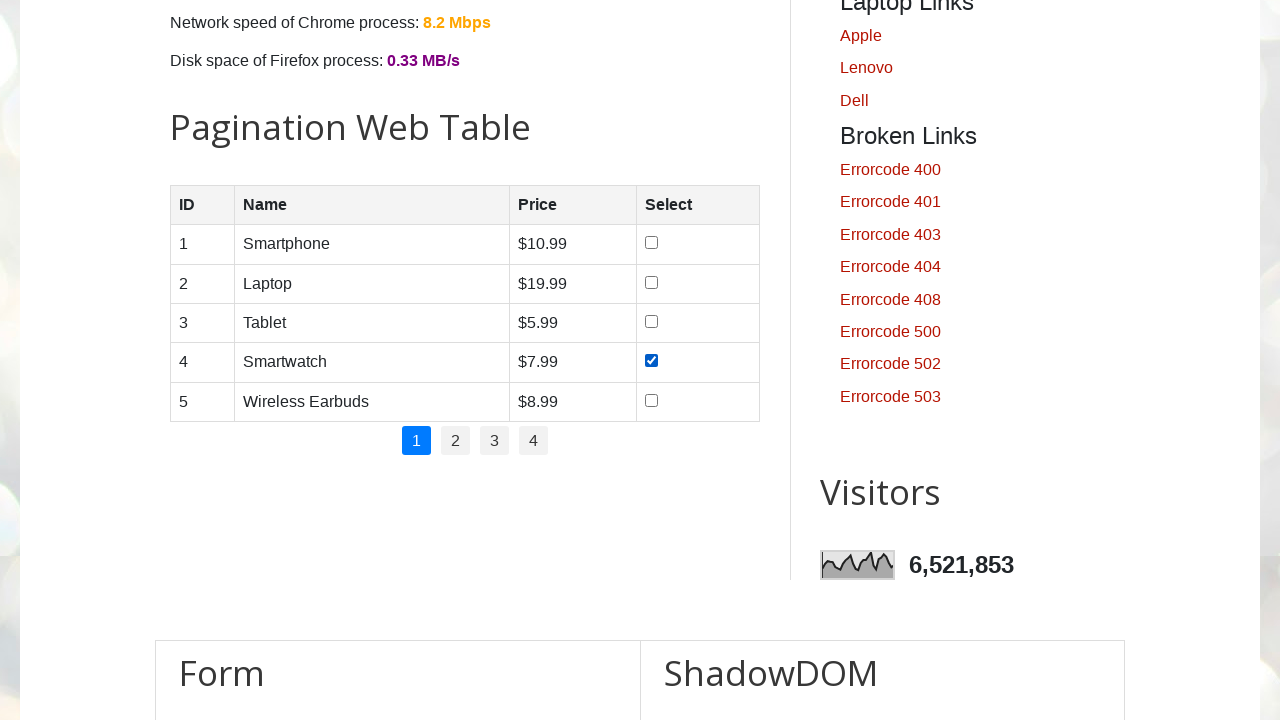

Checked the Tablet product row at (651, 321) on #productTable >> tbody tr >> internal:has-text="Tablet"i >> internal:has="td" >>
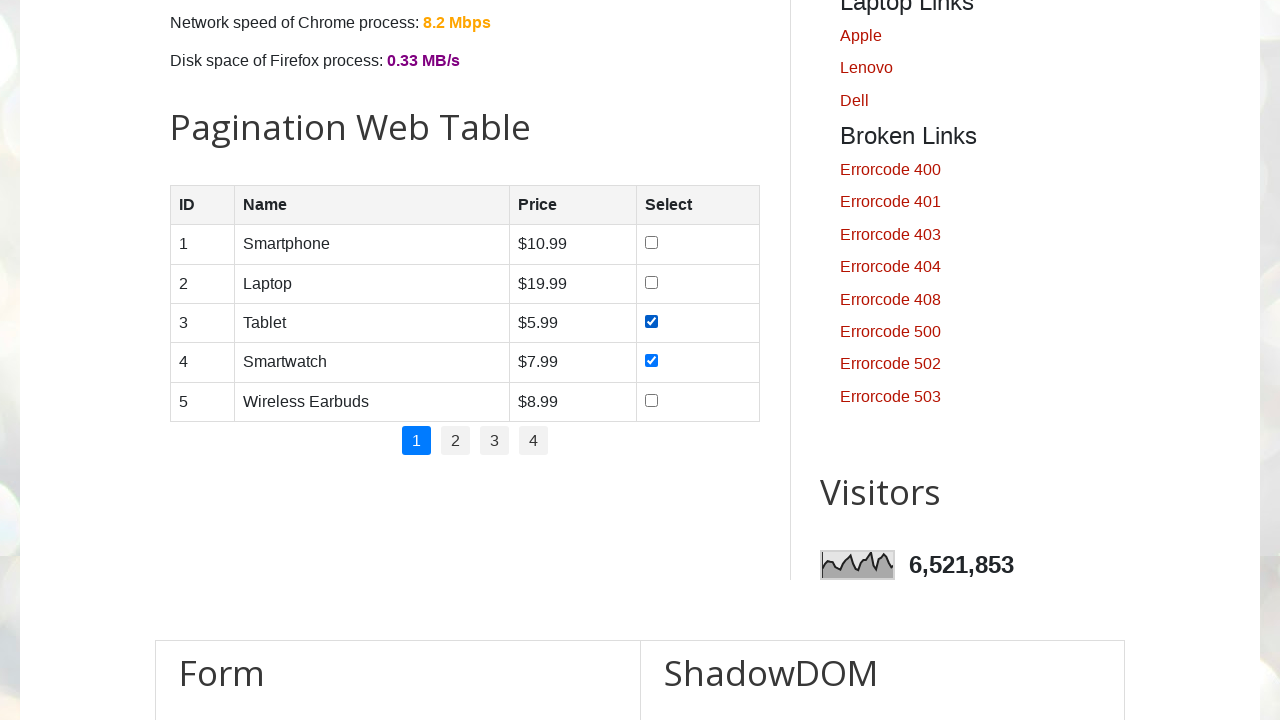

Located the Wireless Earbuds product row
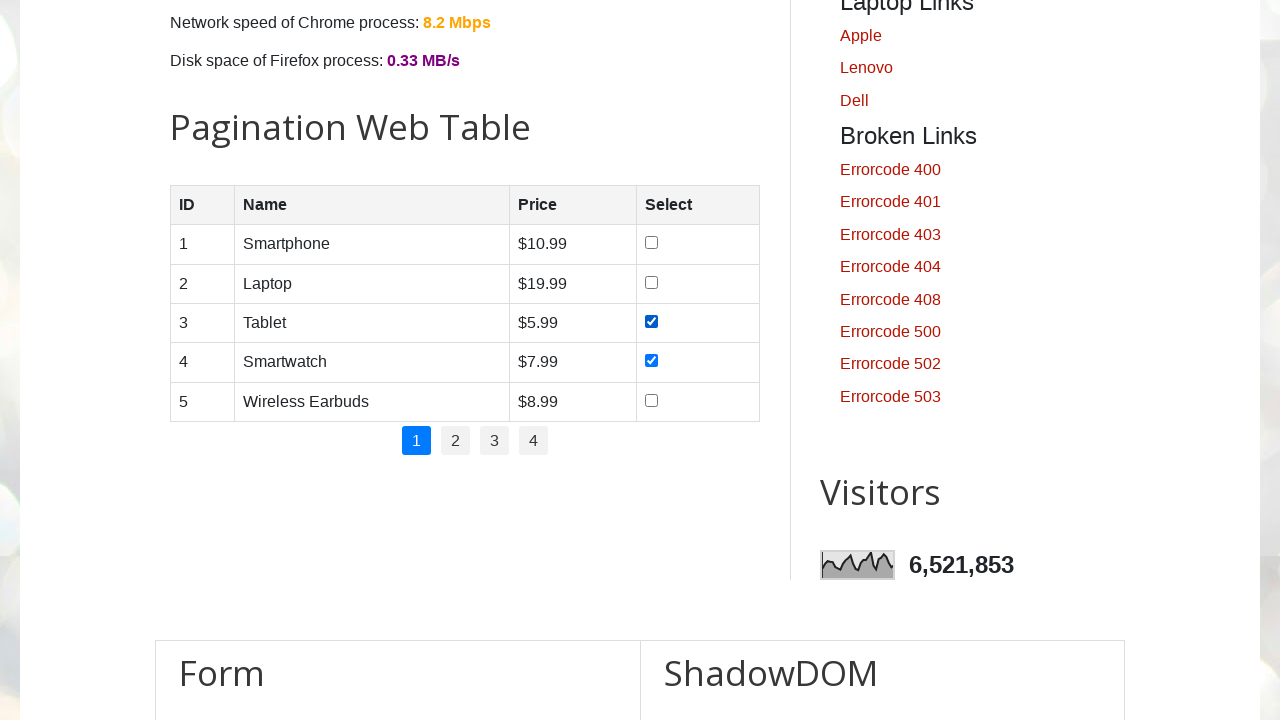

Checked the Wireless Earbuds product row at (651, 400) on #productTable >> tbody tr >> internal:has-text="Wireless Earbuds"i >> internal:h
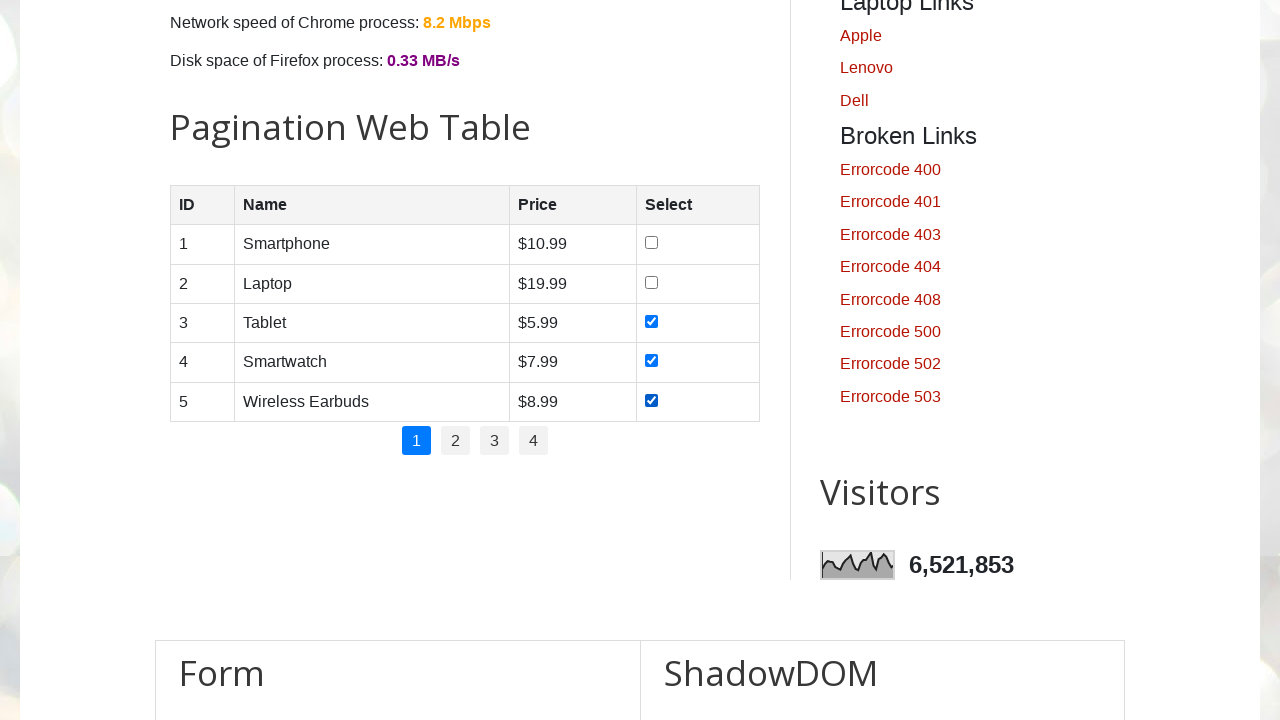

Located all pagination page links
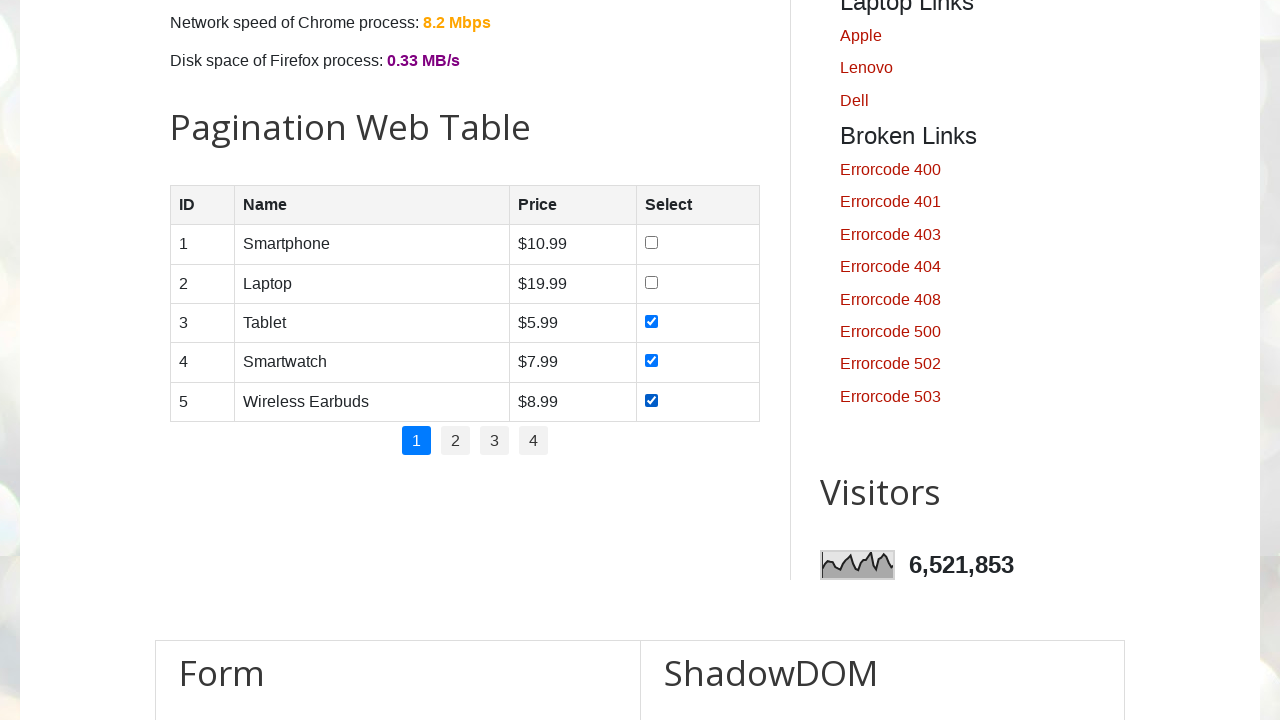

Counted 4 pagination pages
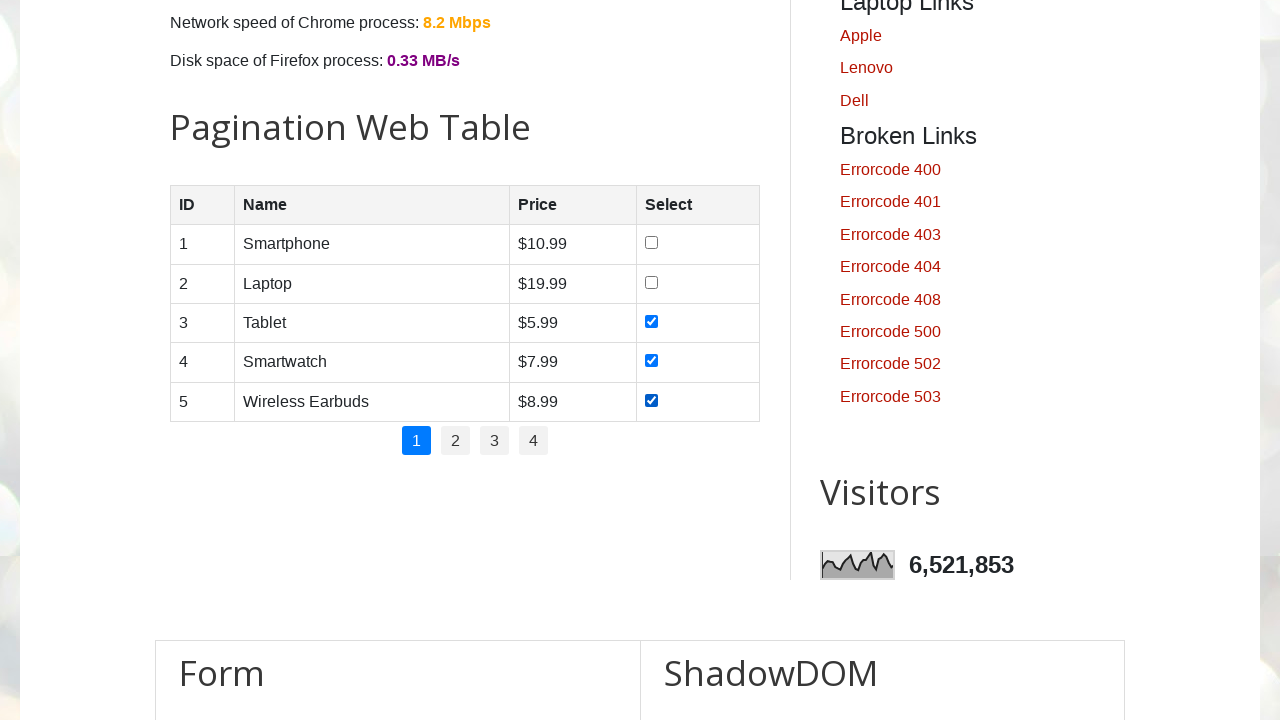

Clicked pagination page 1 at (456, 441) on .pagination li a >> nth=1
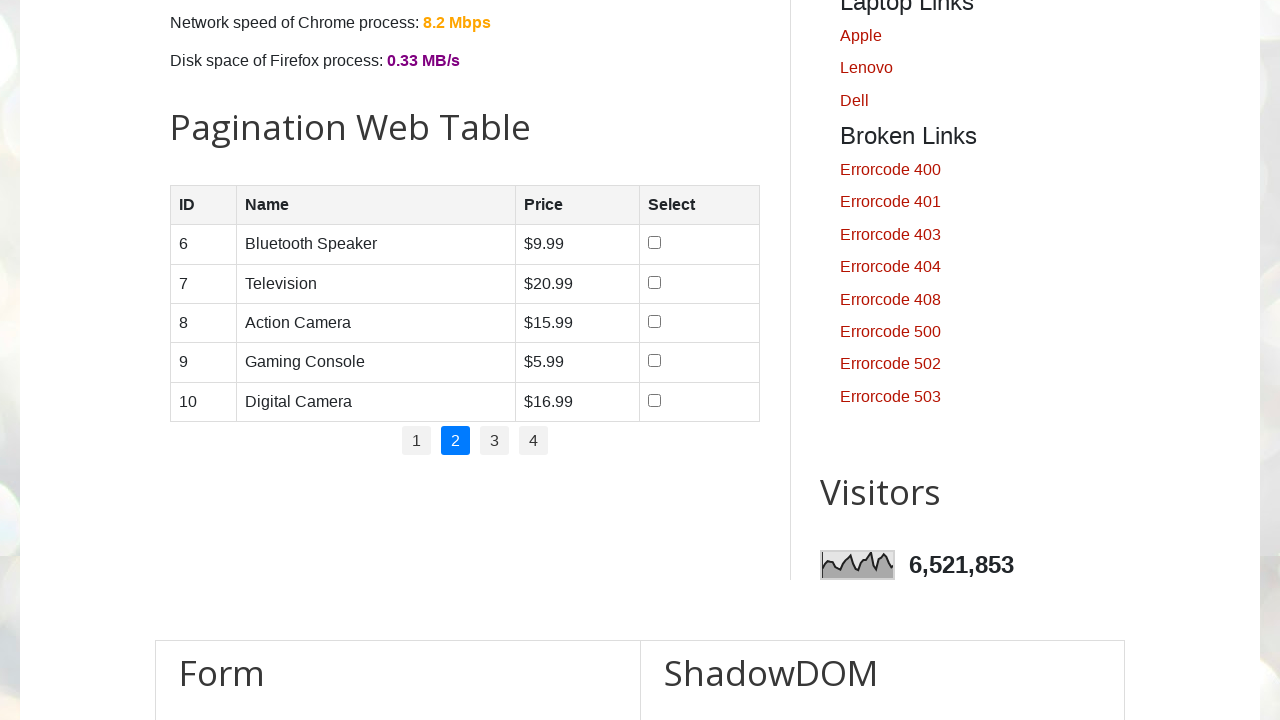

Waited for page 1 content to update
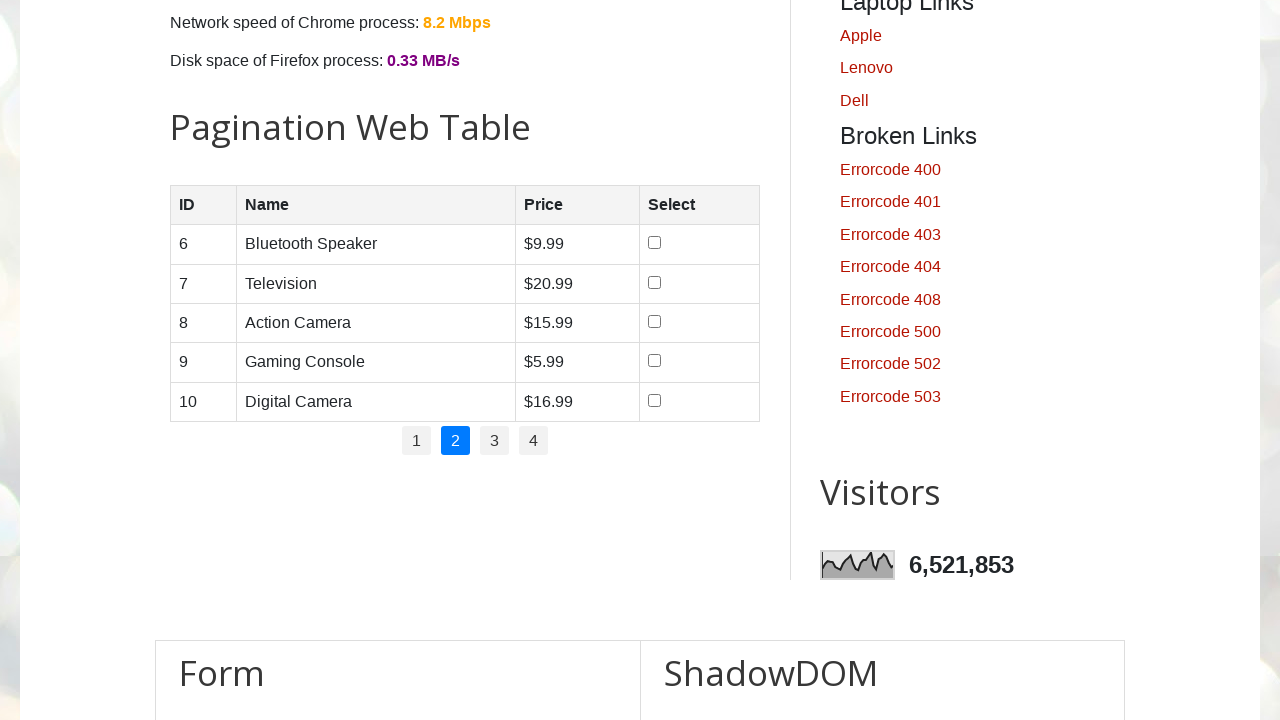

Clicked pagination page 2 at (494, 441) on .pagination li a >> nth=2
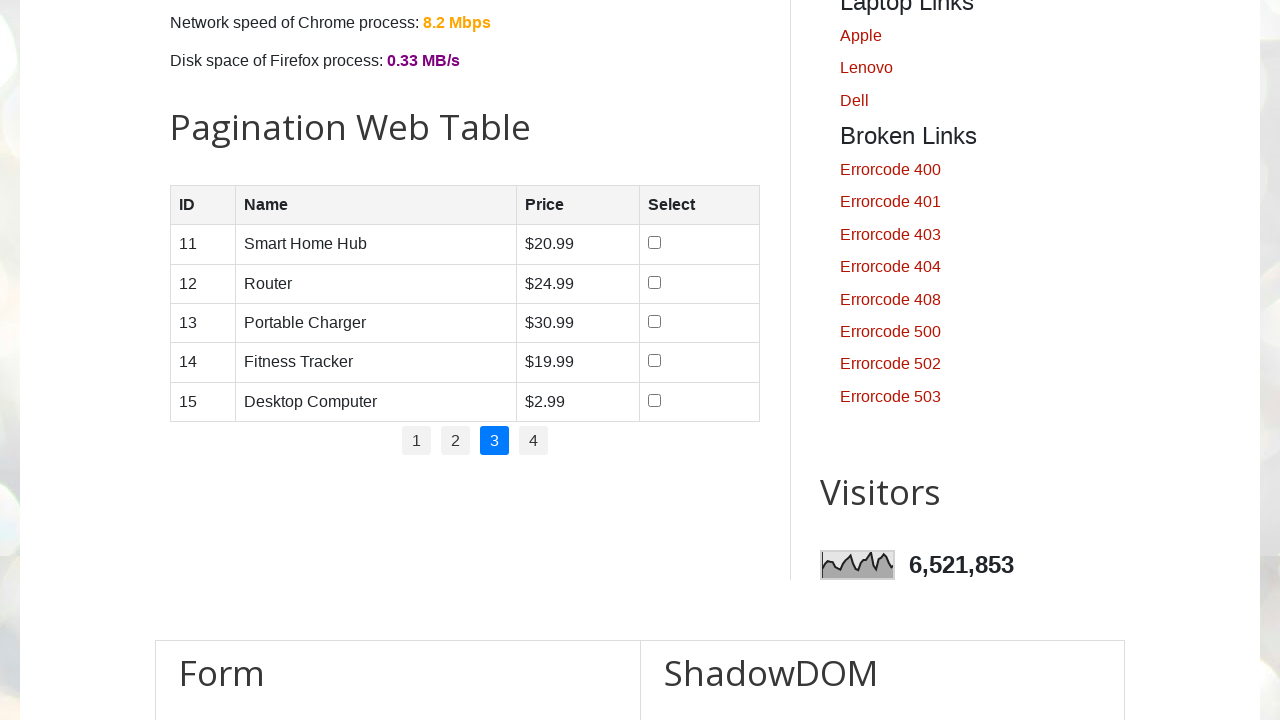

Waited for page 2 content to update
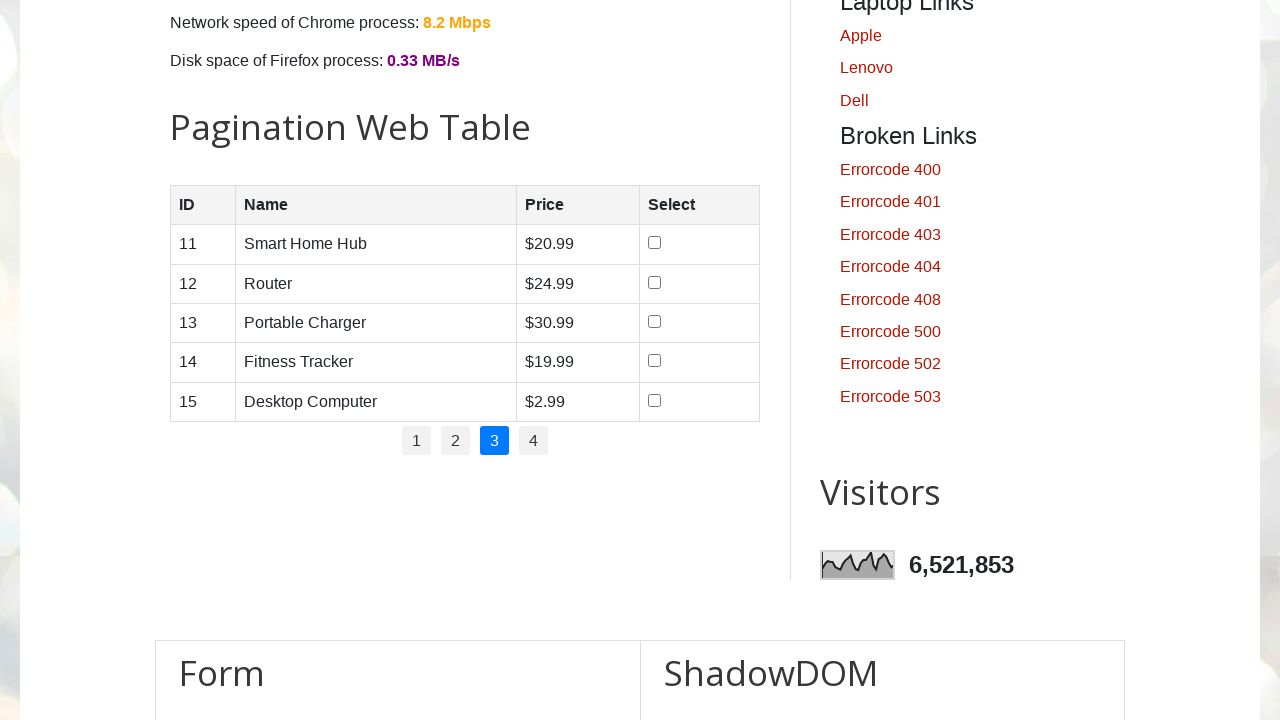

Clicked pagination page 3 at (534, 441) on .pagination li a >> nth=3
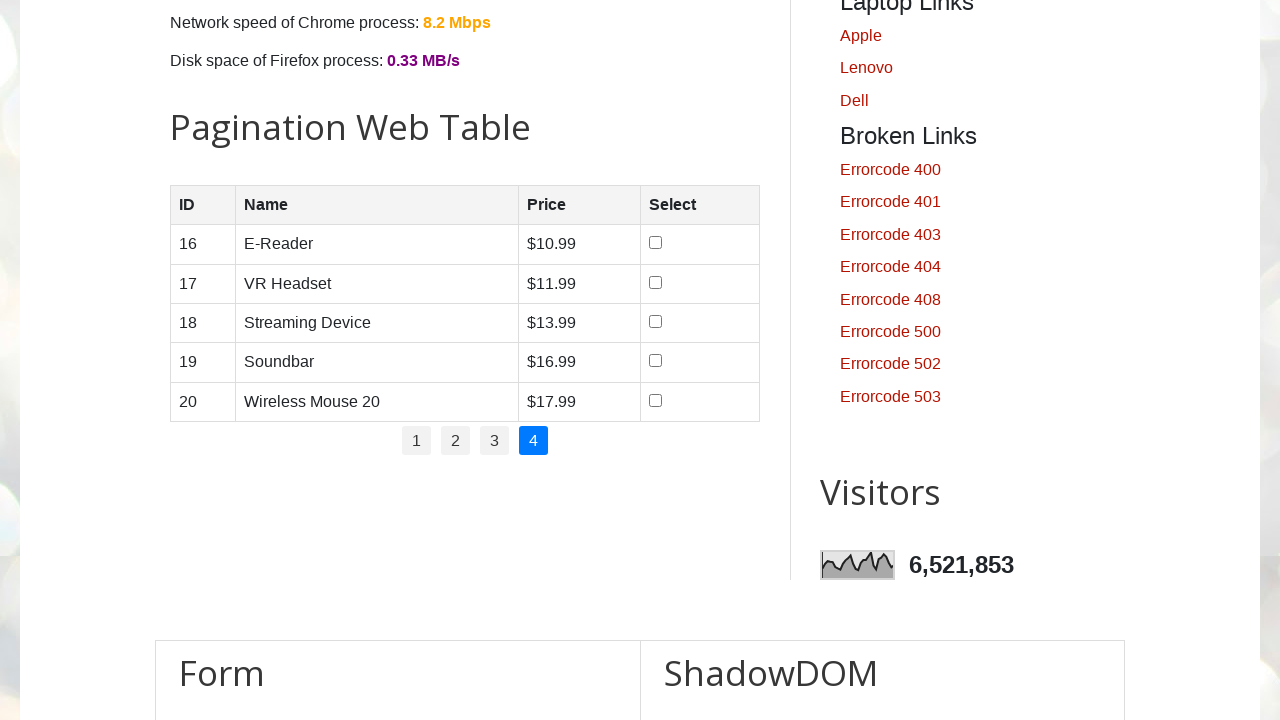

Waited for page 3 content to update
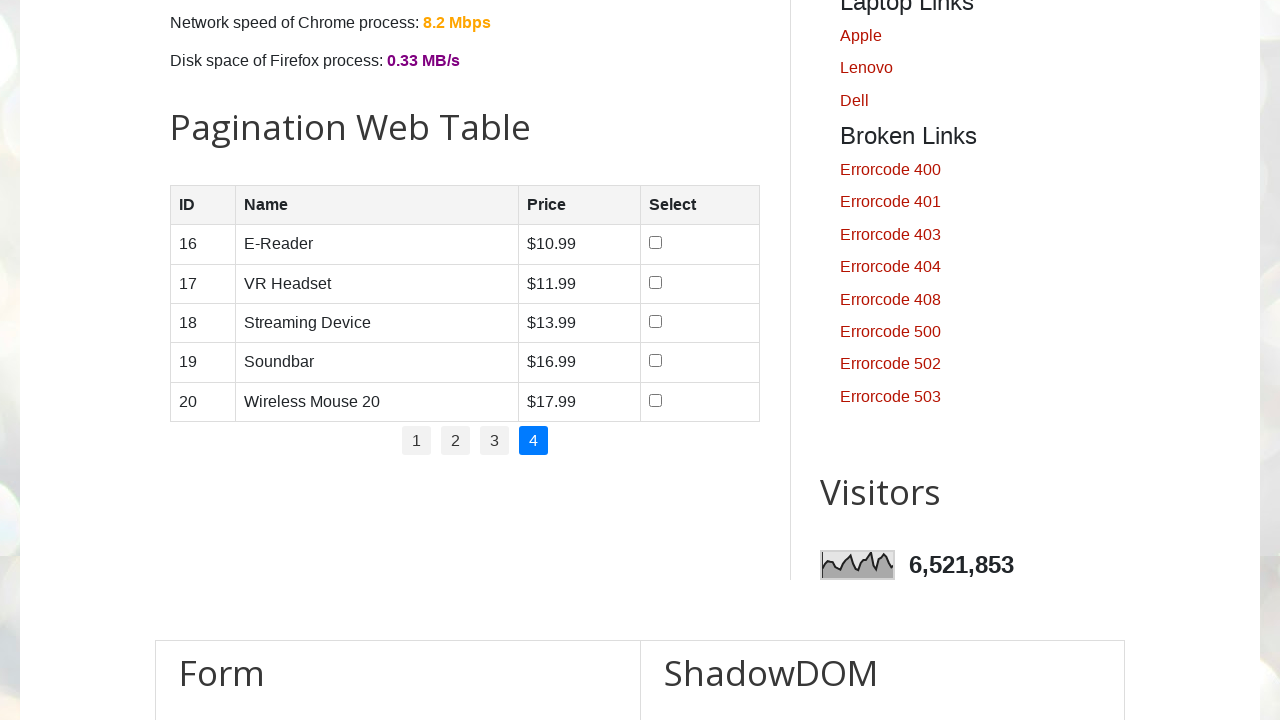

Waited for final page state to settle
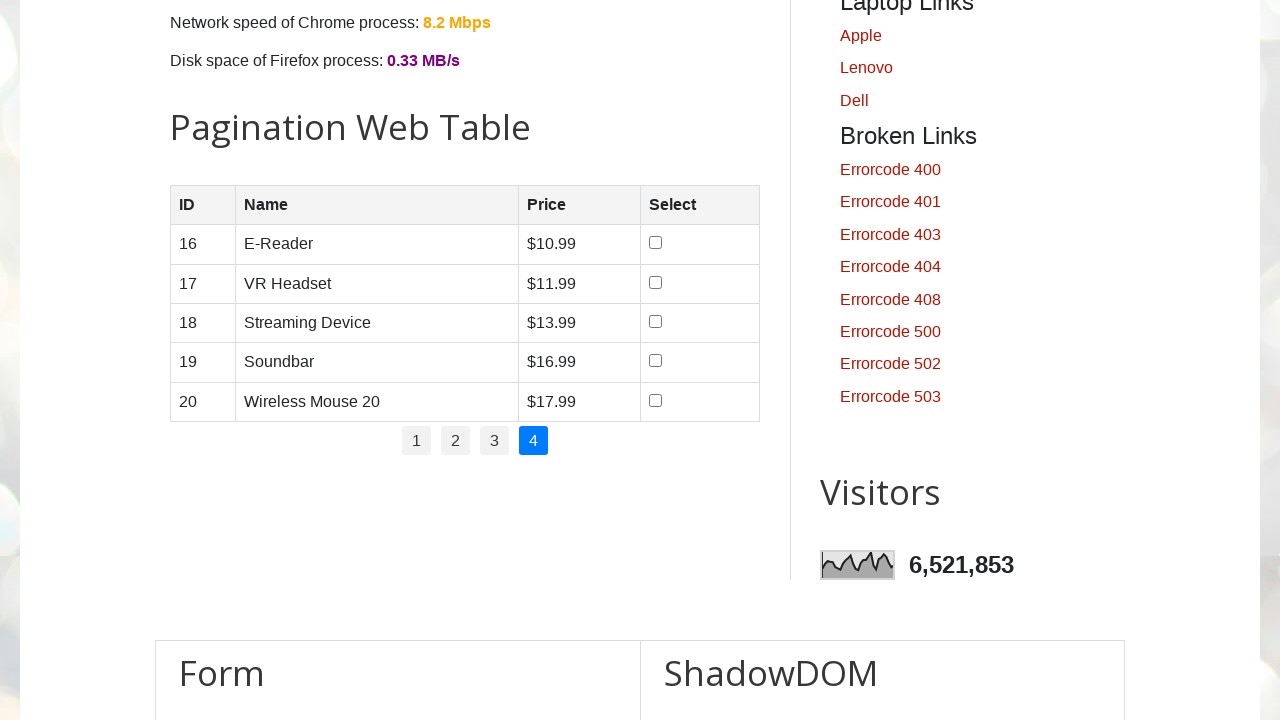

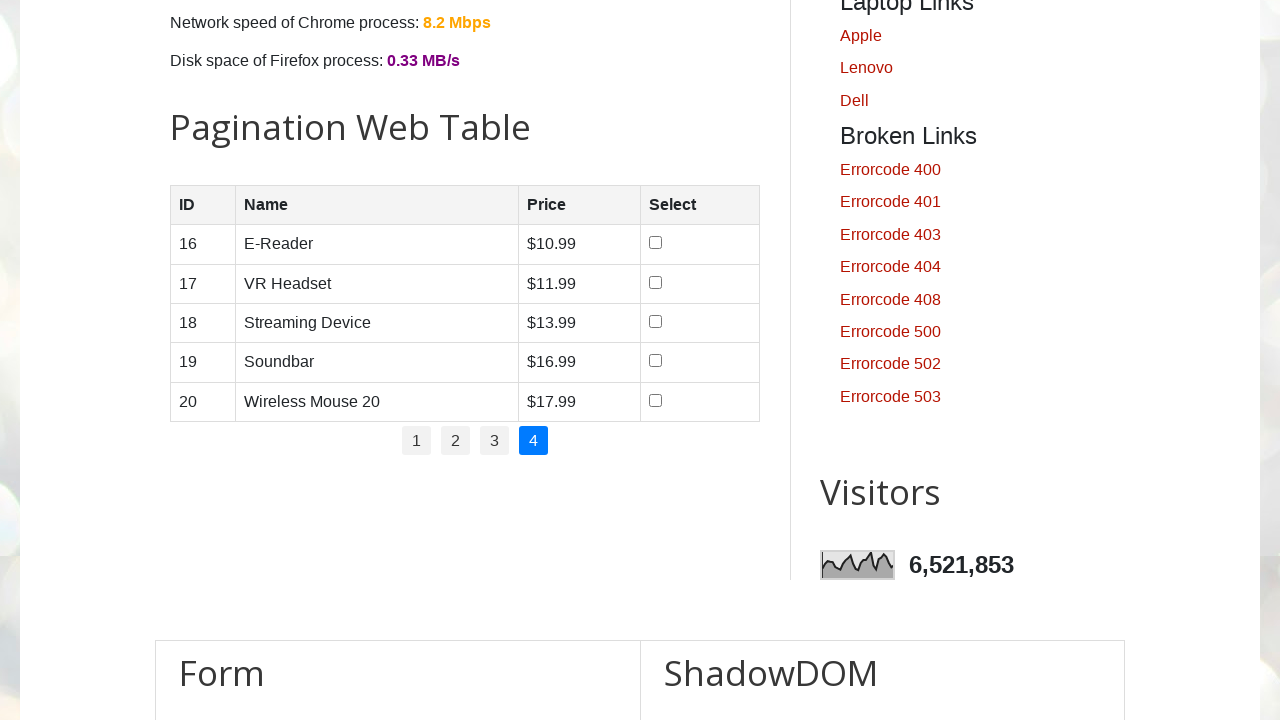